Tests navigation to the Top Commanders page via the navbar menu

Starting URL: https://edhrec.com

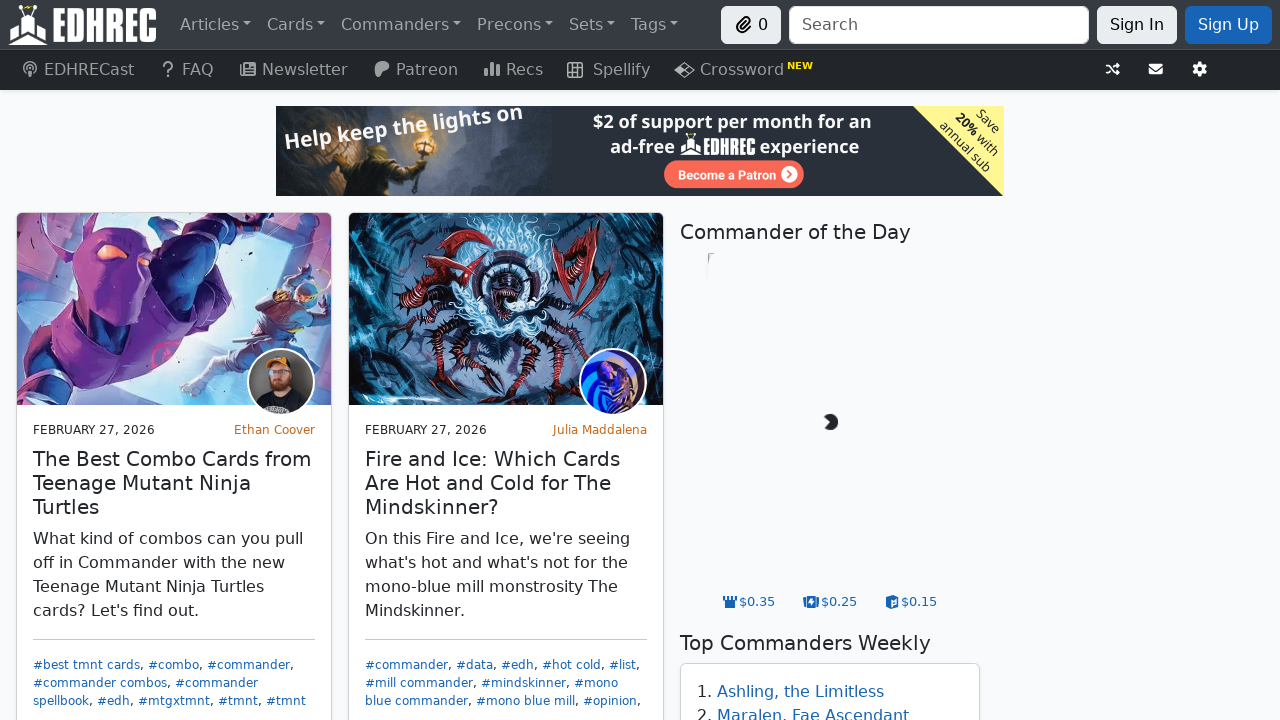

Clicked Commanders navbar item at (401, 24) on #navbar-commanders
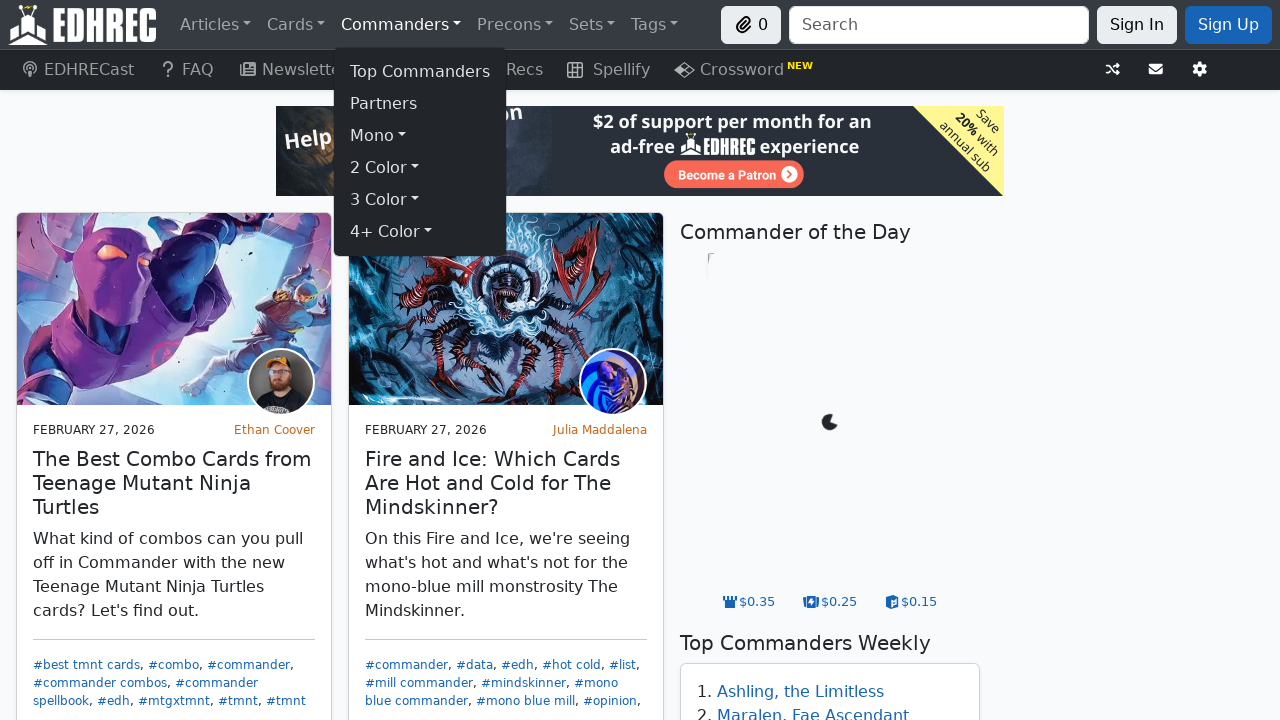

Clicked Top Commanders link at (420, 72) on a[href='/commanders']
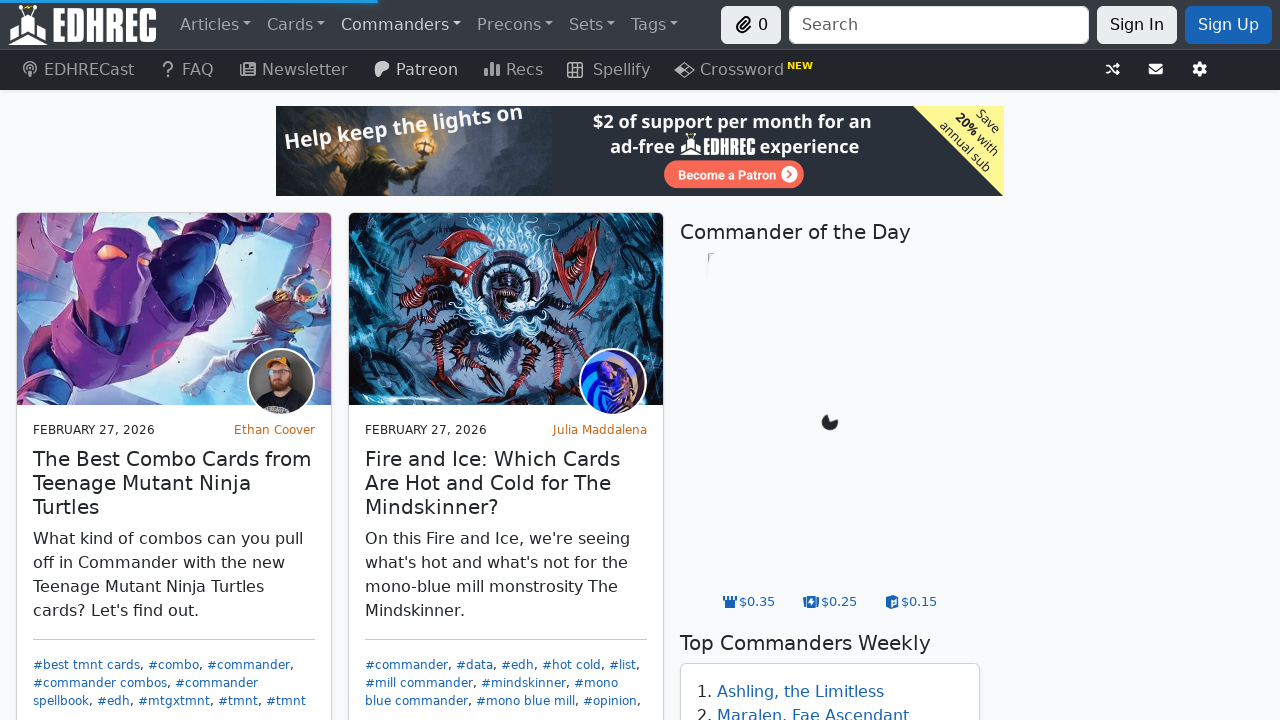

Navigation to Top Commanders page completed
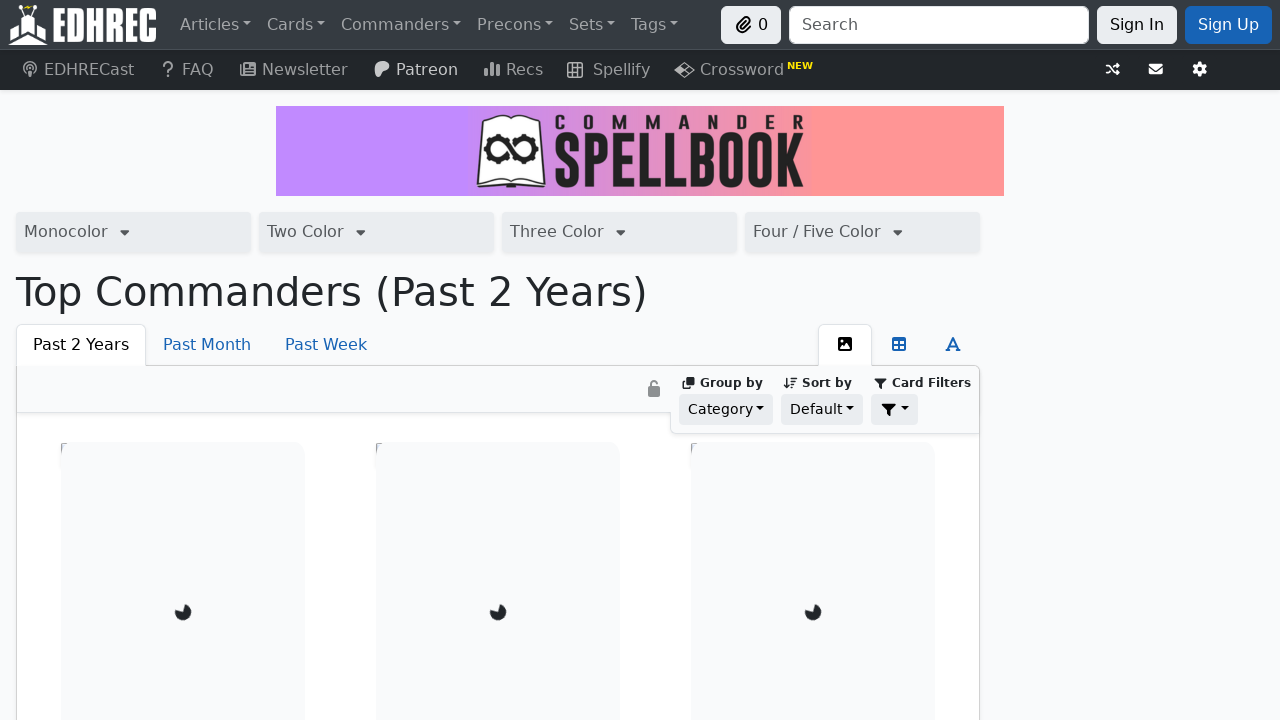

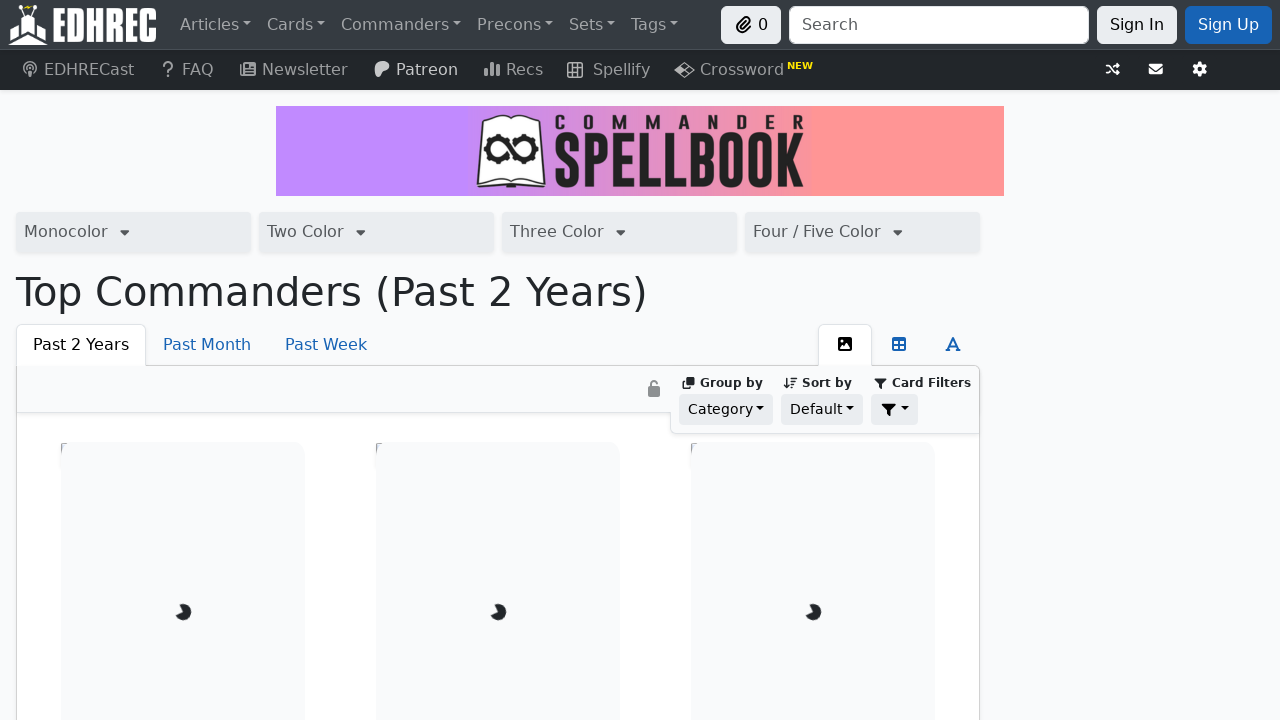